Tests that the "complete all" checkbox state updates correctly when individual items are completed or cleared.

Starting URL: https://demo.playwright.dev/todomvc

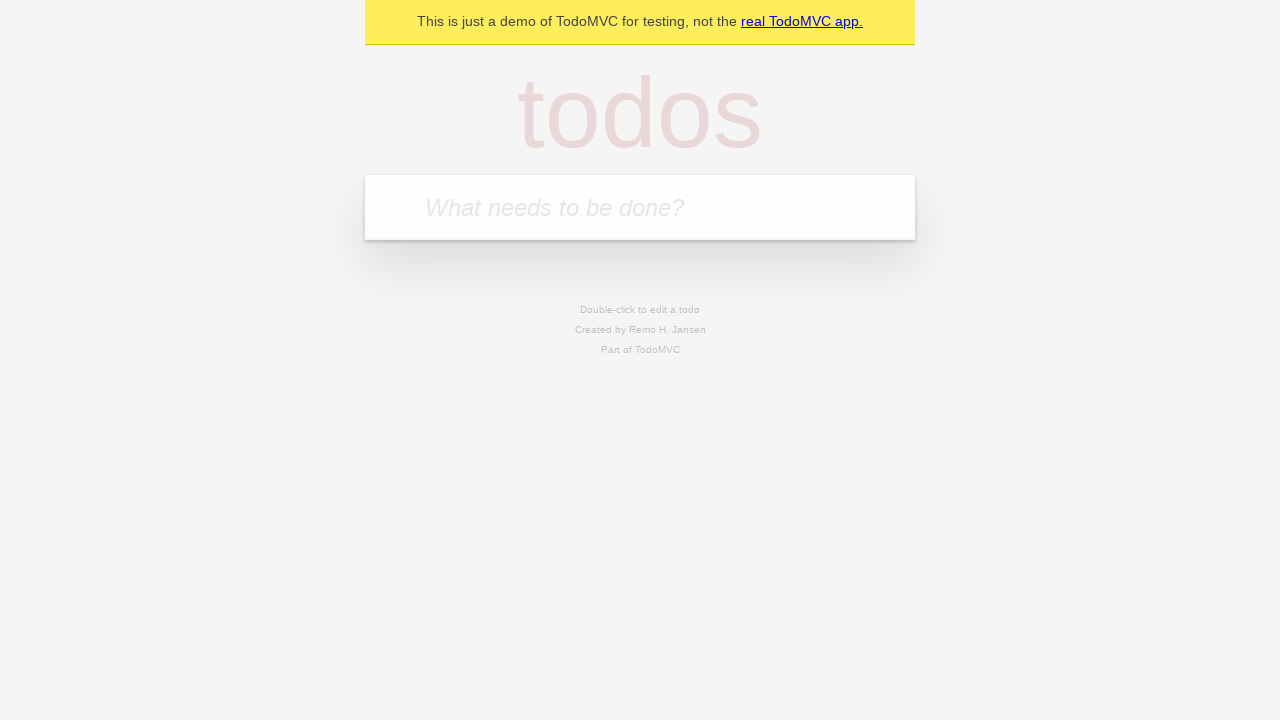

Filled todo input with 'buy some cheese' on internal:attr=[placeholder="What needs to be done?"i]
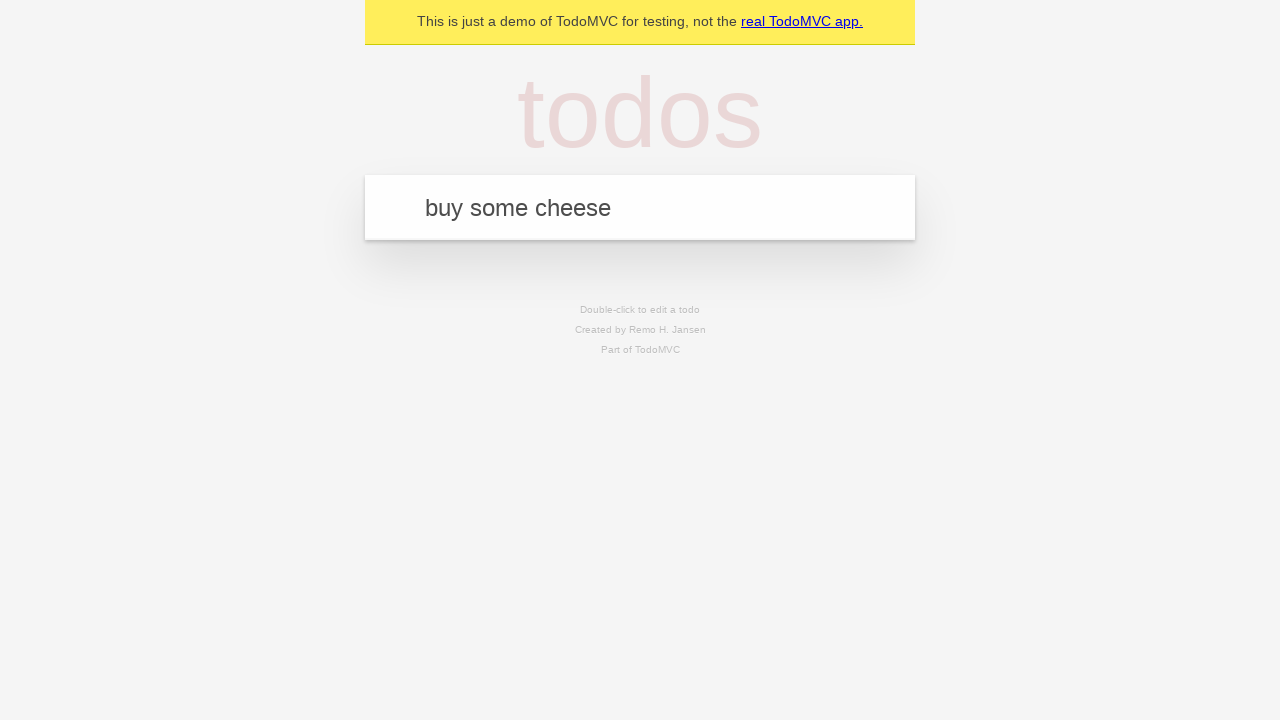

Pressed Enter to add 'buy some cheese' to todo list on internal:attr=[placeholder="What needs to be done?"i]
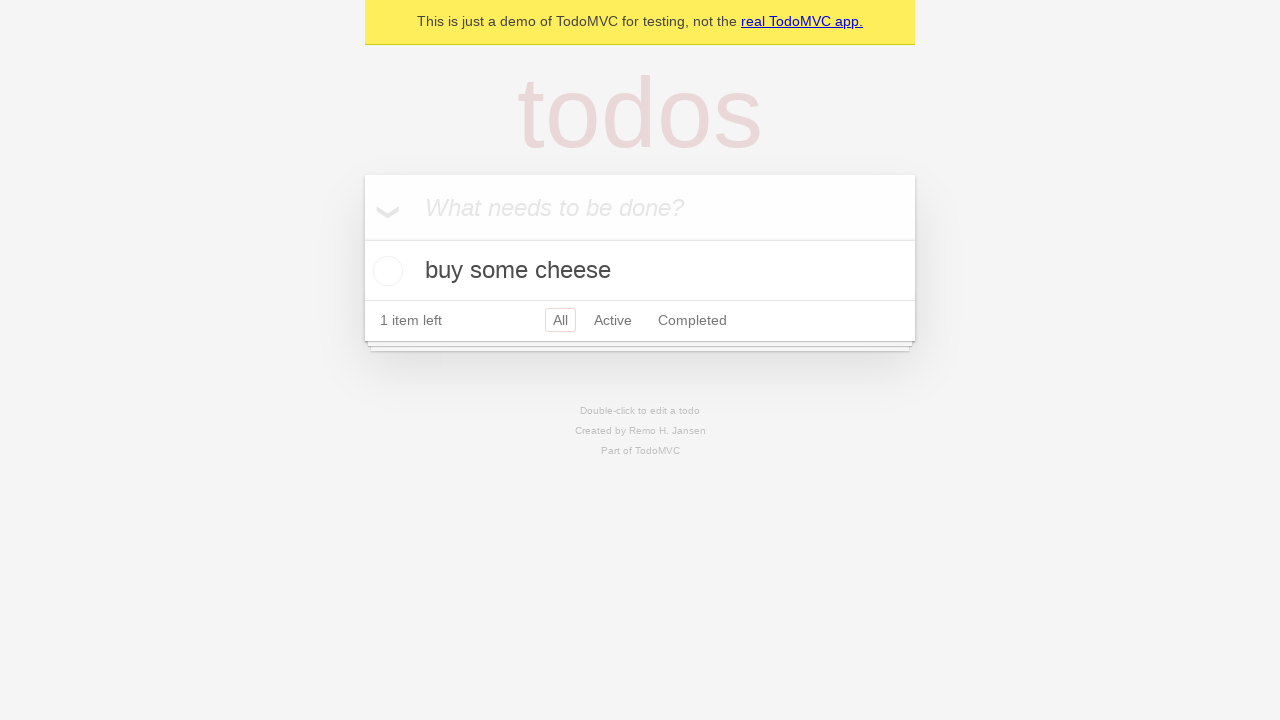

Filled todo input with 'feed the cat' on internal:attr=[placeholder="What needs to be done?"i]
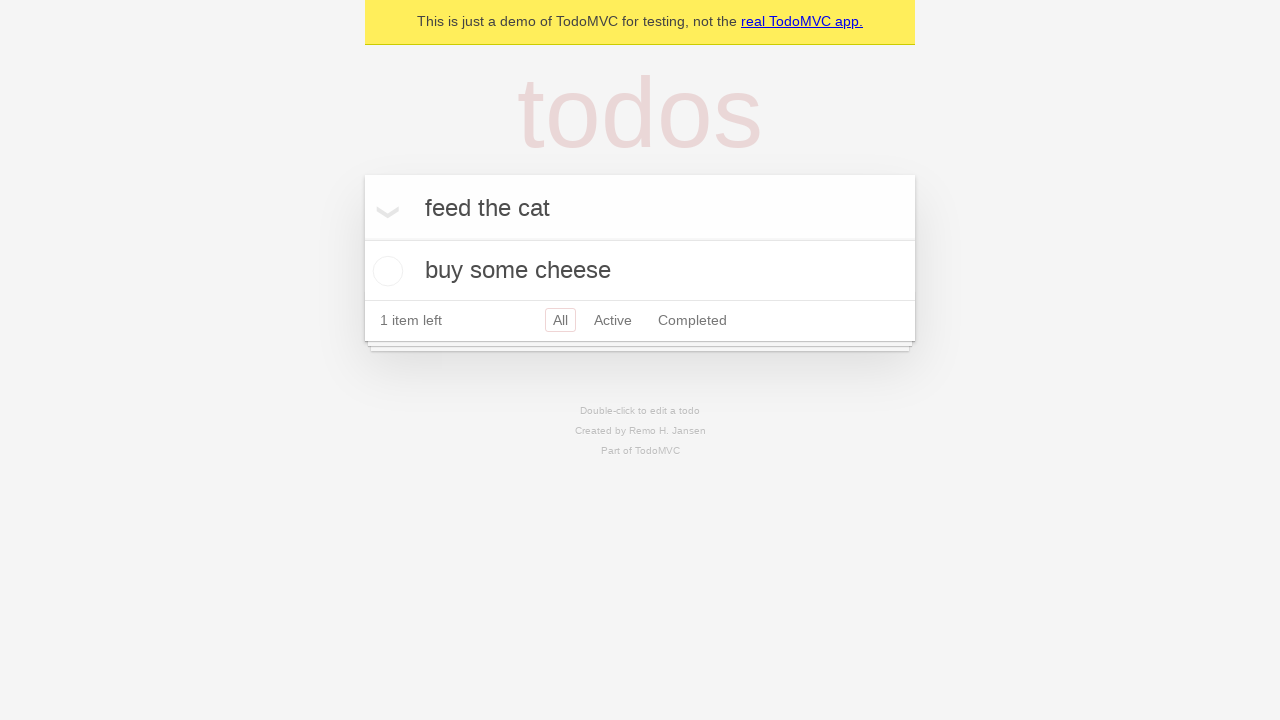

Pressed Enter to add 'feed the cat' to todo list on internal:attr=[placeholder="What needs to be done?"i]
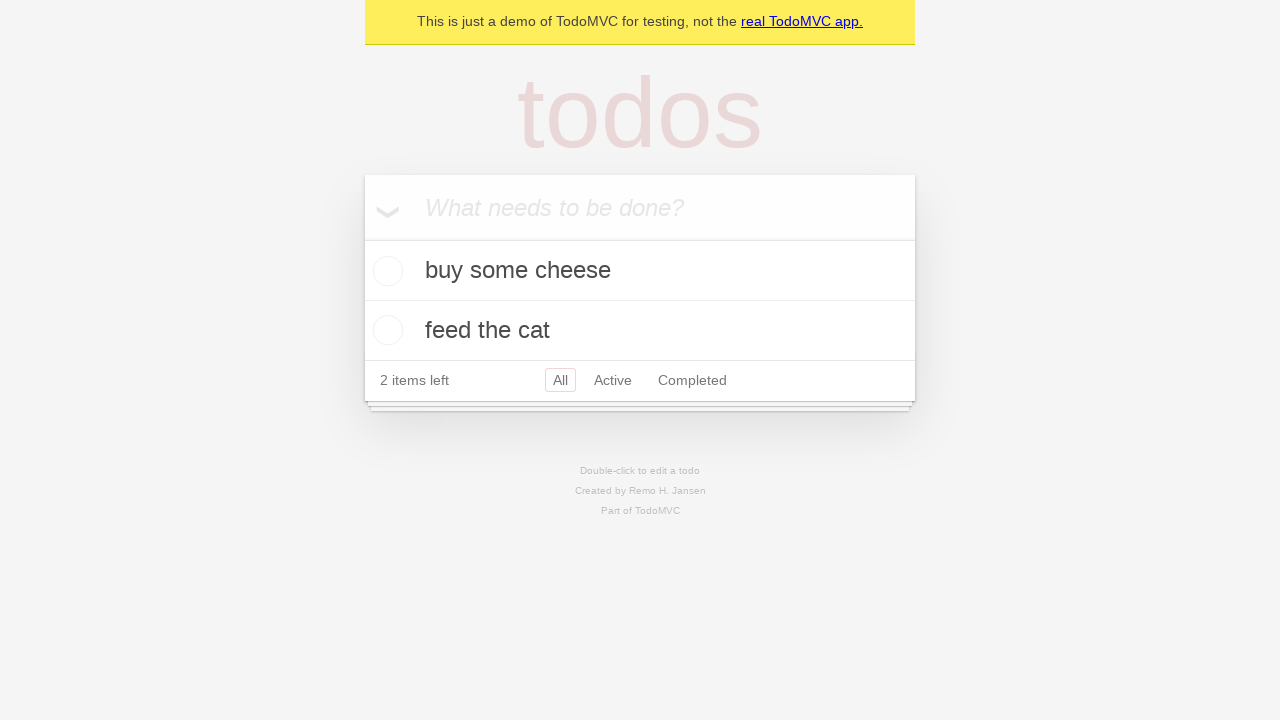

Filled todo input with 'book a doctors appointment' on internal:attr=[placeholder="What needs to be done?"i]
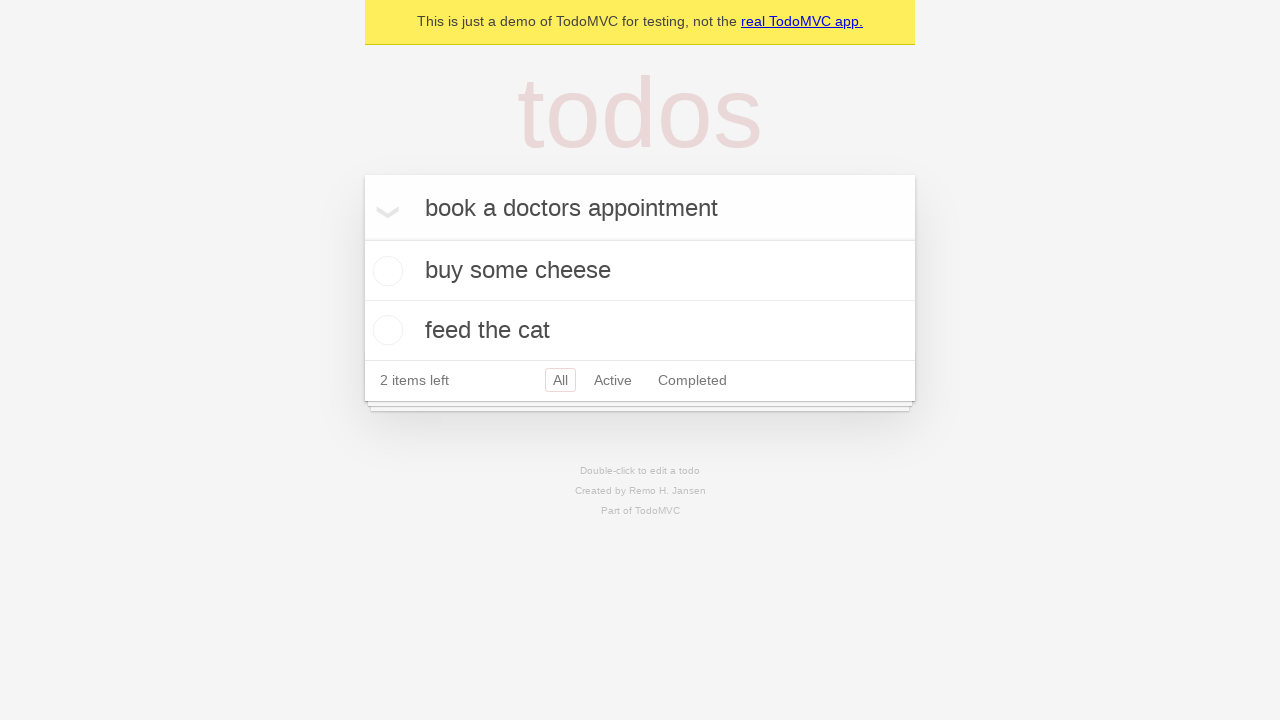

Pressed Enter to add 'book a doctors appointment' to todo list on internal:attr=[placeholder="What needs to be done?"i]
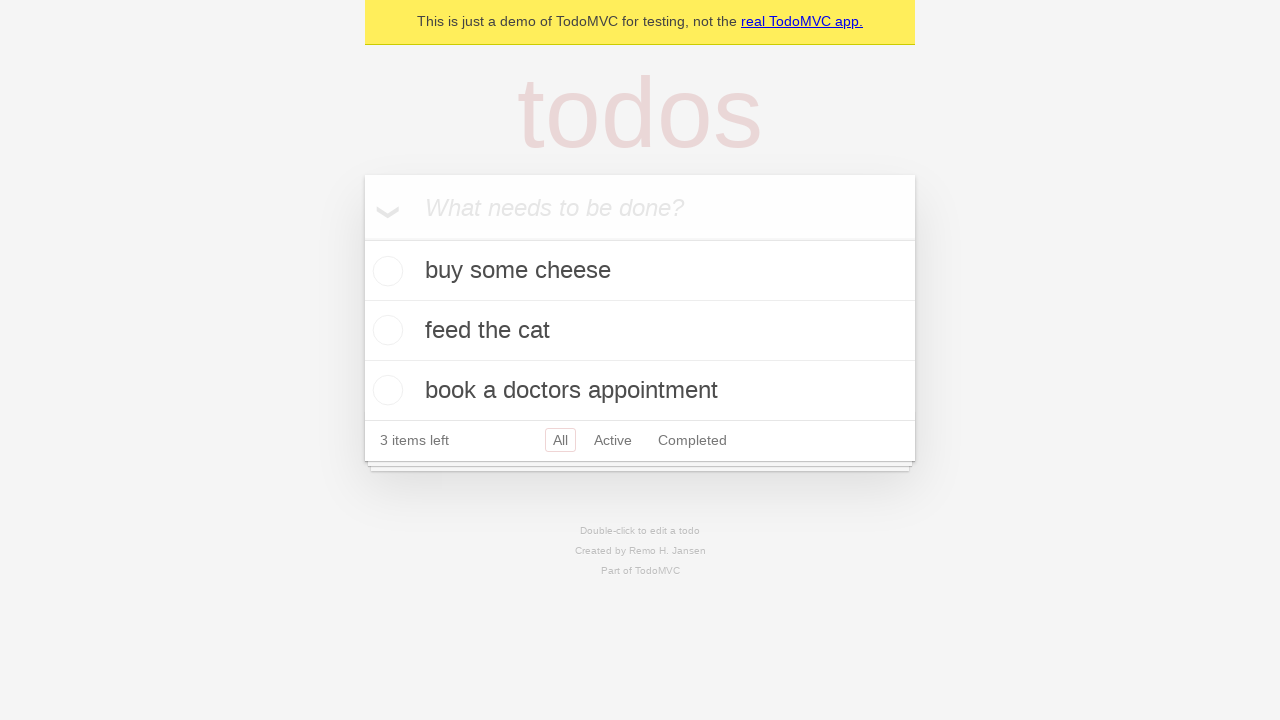

Checked 'Mark all as complete' checkbox to complete all todos at (362, 238) on internal:label="Mark all as complete"i
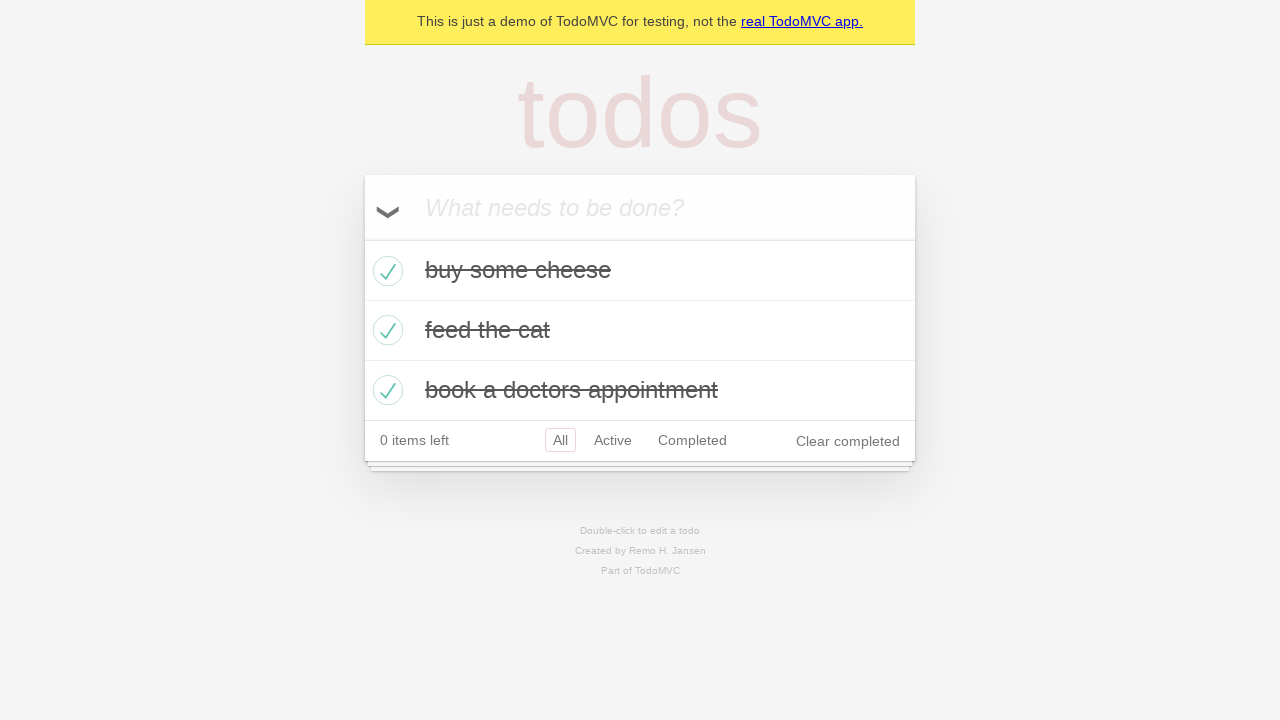

Unchecked the first todo item at (385, 271) on internal:testid=[data-testid="todo-item"s] >> nth=0 >> internal:role=checkbox
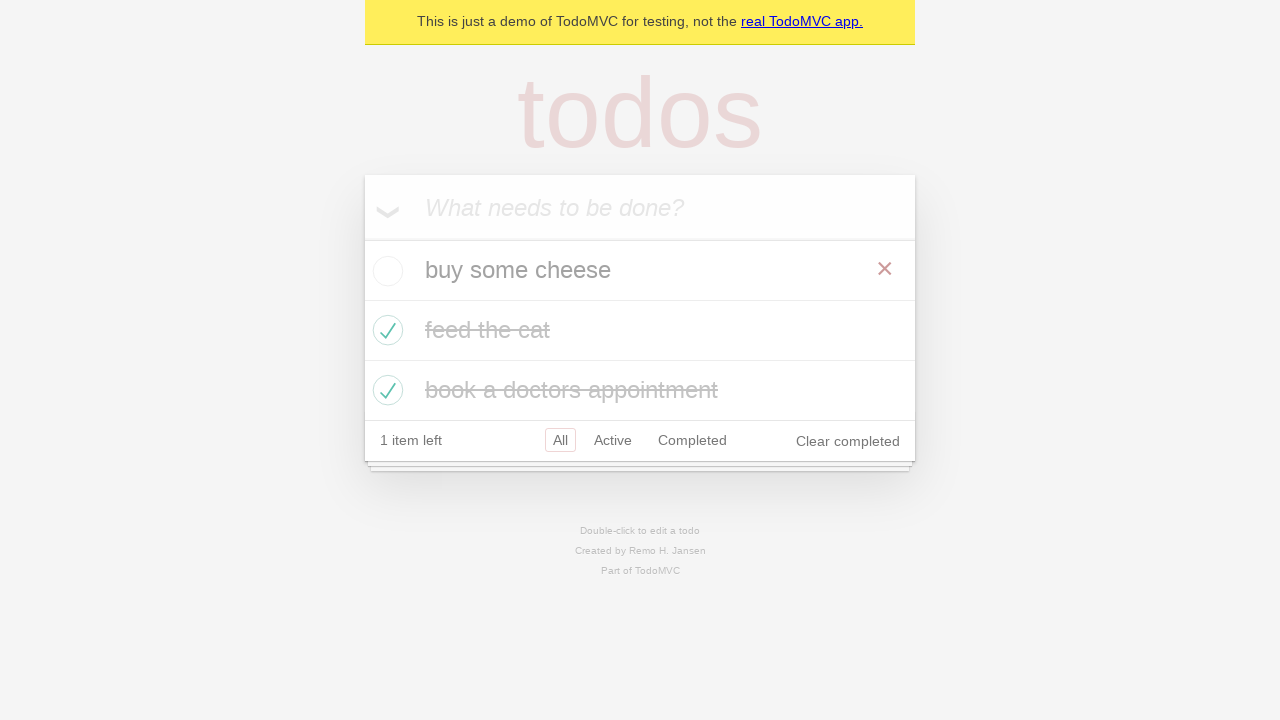

Checked the first todo item again at (385, 271) on internal:testid=[data-testid="todo-item"s] >> nth=0 >> internal:role=checkbox
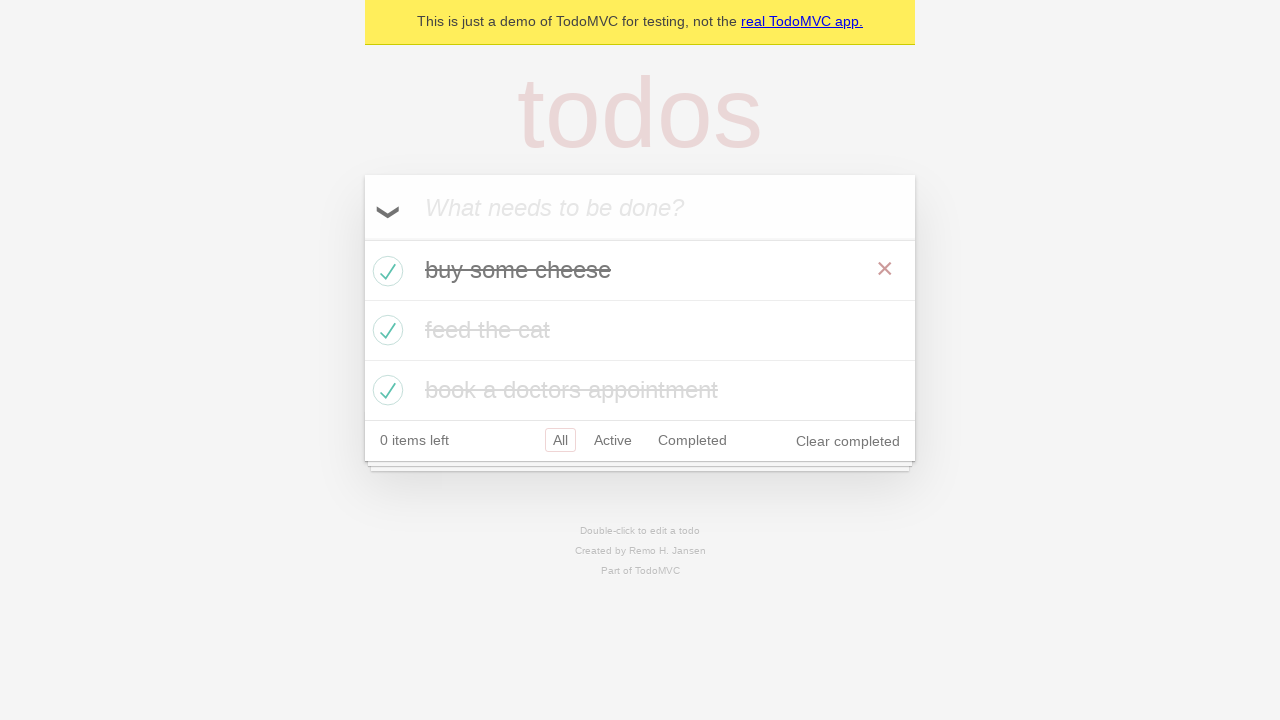

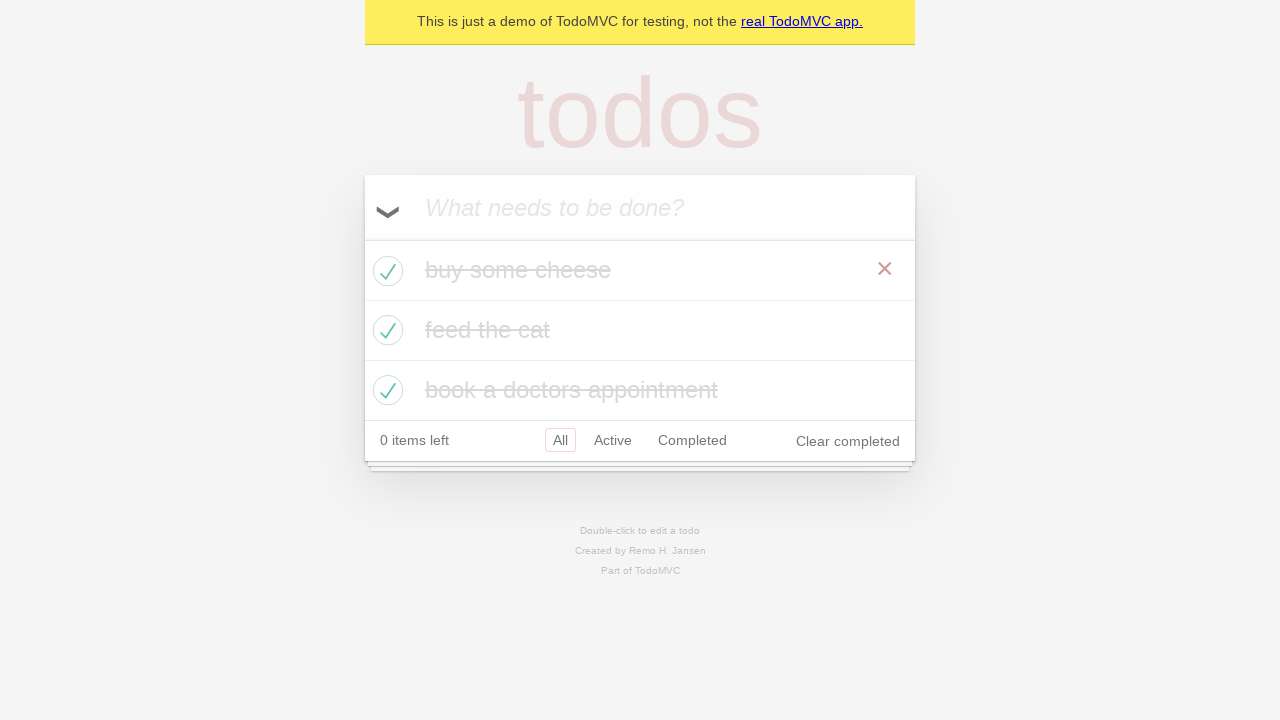